Tests that the Clear completed button displays correct text when there are completed items.

Starting URL: https://demo.playwright.dev/todomvc

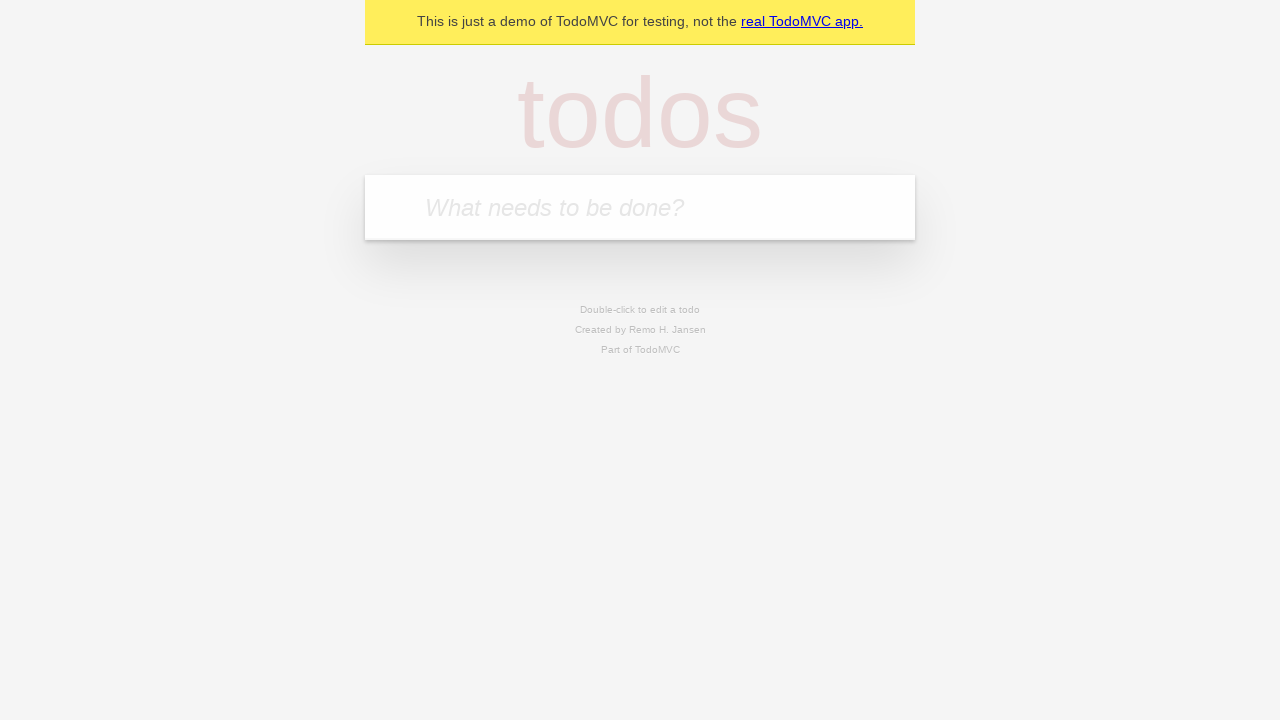

Filled input field with 'buy some cheese' on internal:attr=[placeholder="What needs to be done?"i]
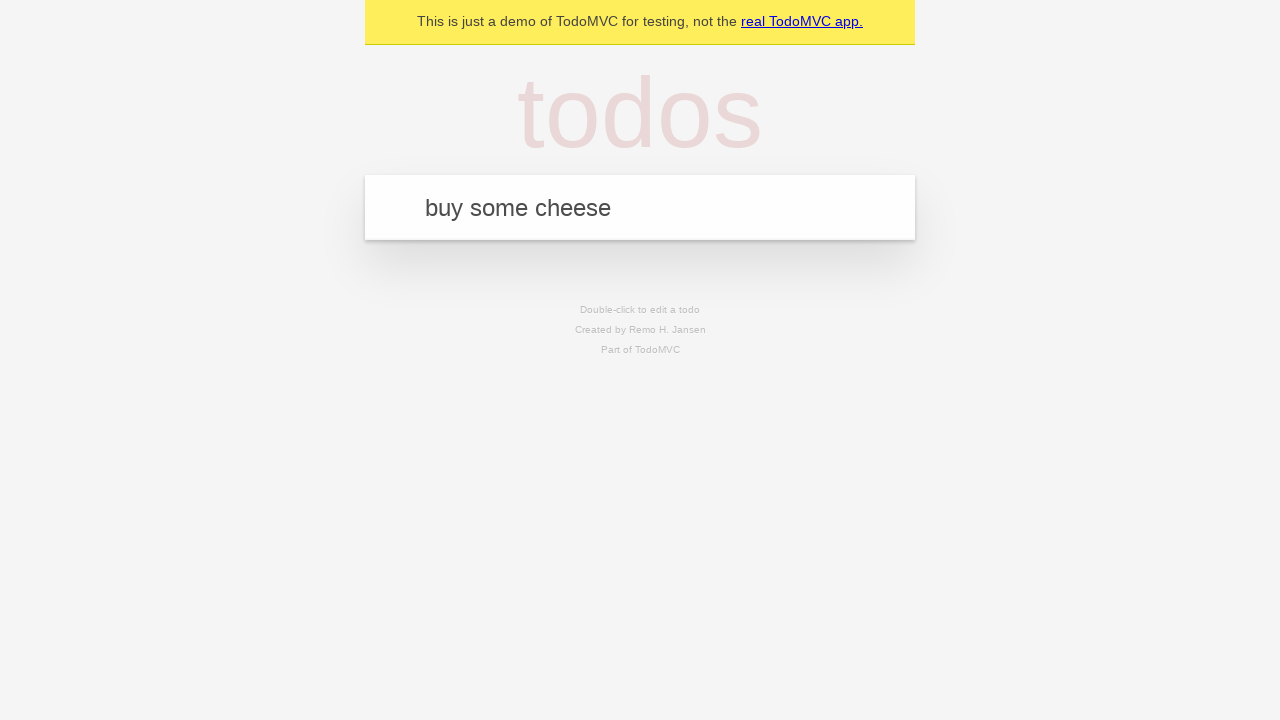

Pressed Enter to add first todo item on internal:attr=[placeholder="What needs to be done?"i]
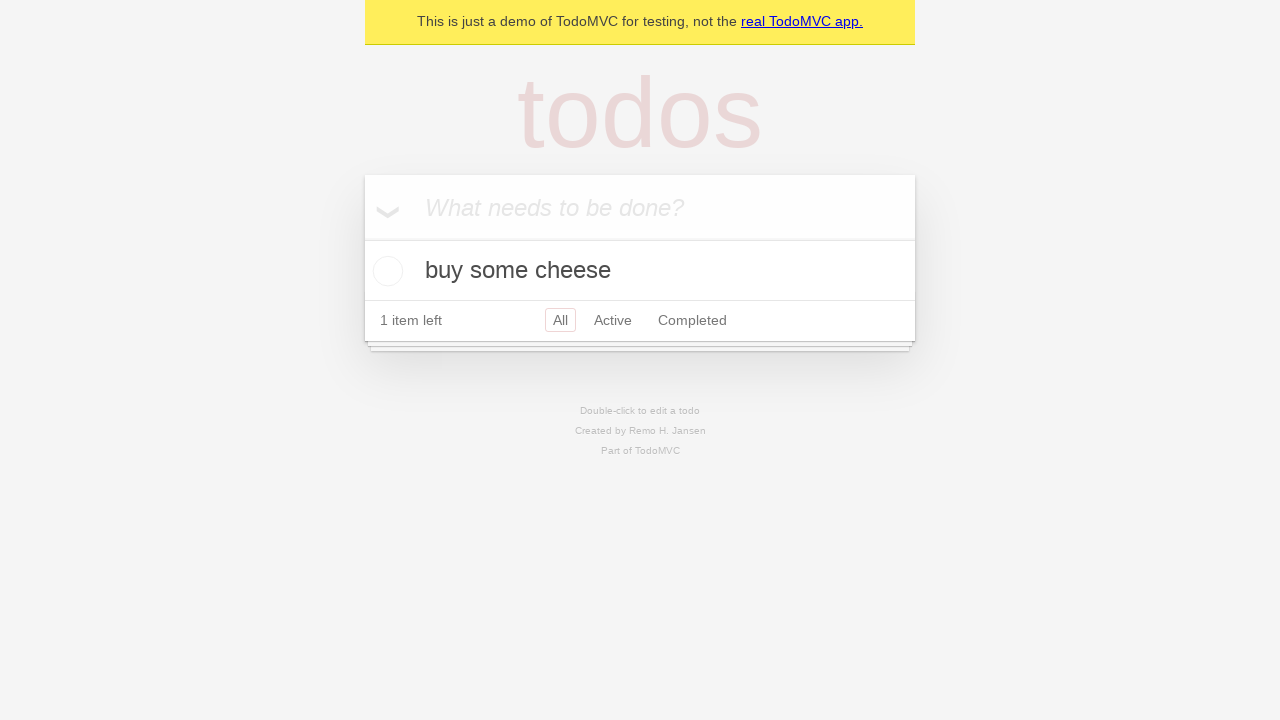

Filled input field with 'feed the cat' on internal:attr=[placeholder="What needs to be done?"i]
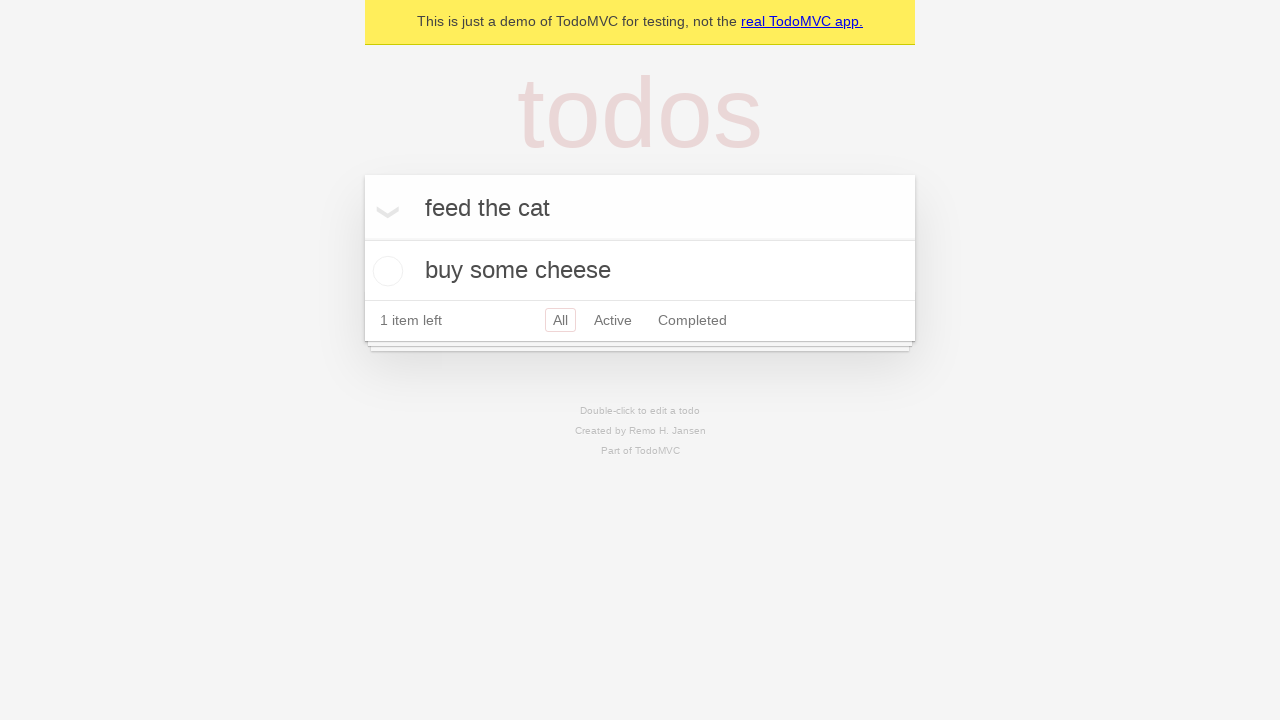

Pressed Enter to add second todo item on internal:attr=[placeholder="What needs to be done?"i]
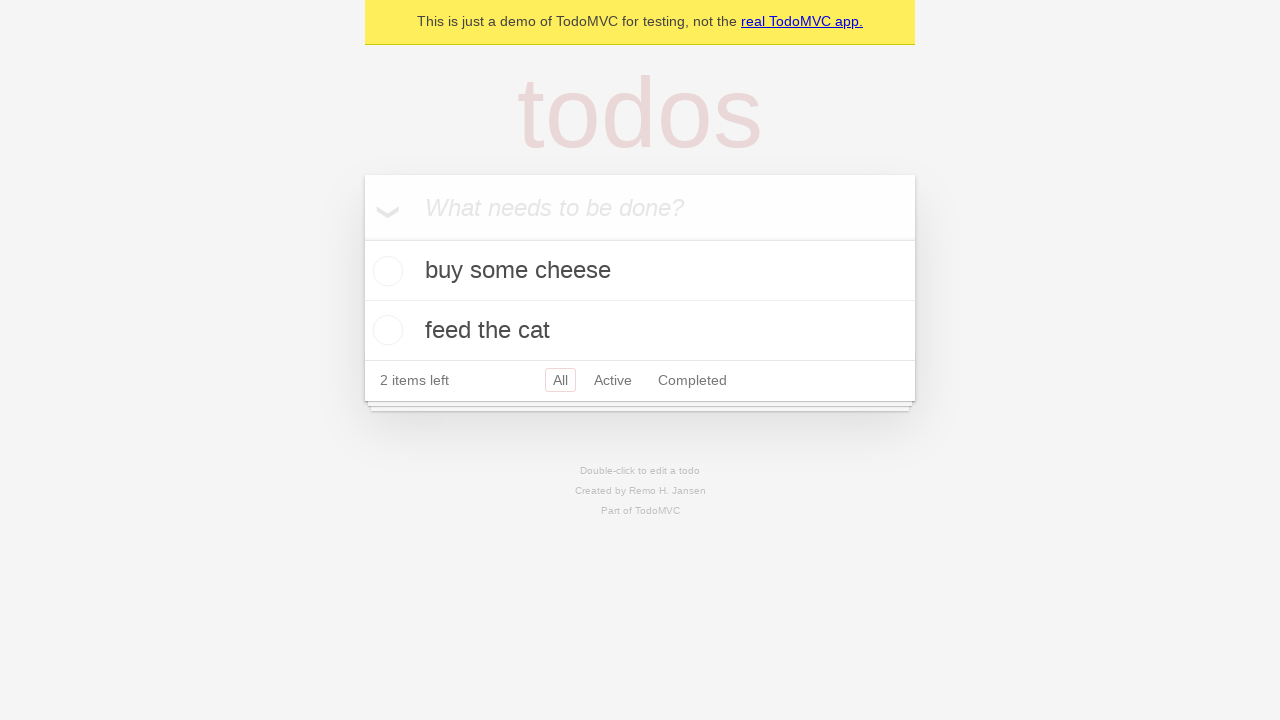

Filled input field with 'book a doctors appointment' on internal:attr=[placeholder="What needs to be done?"i]
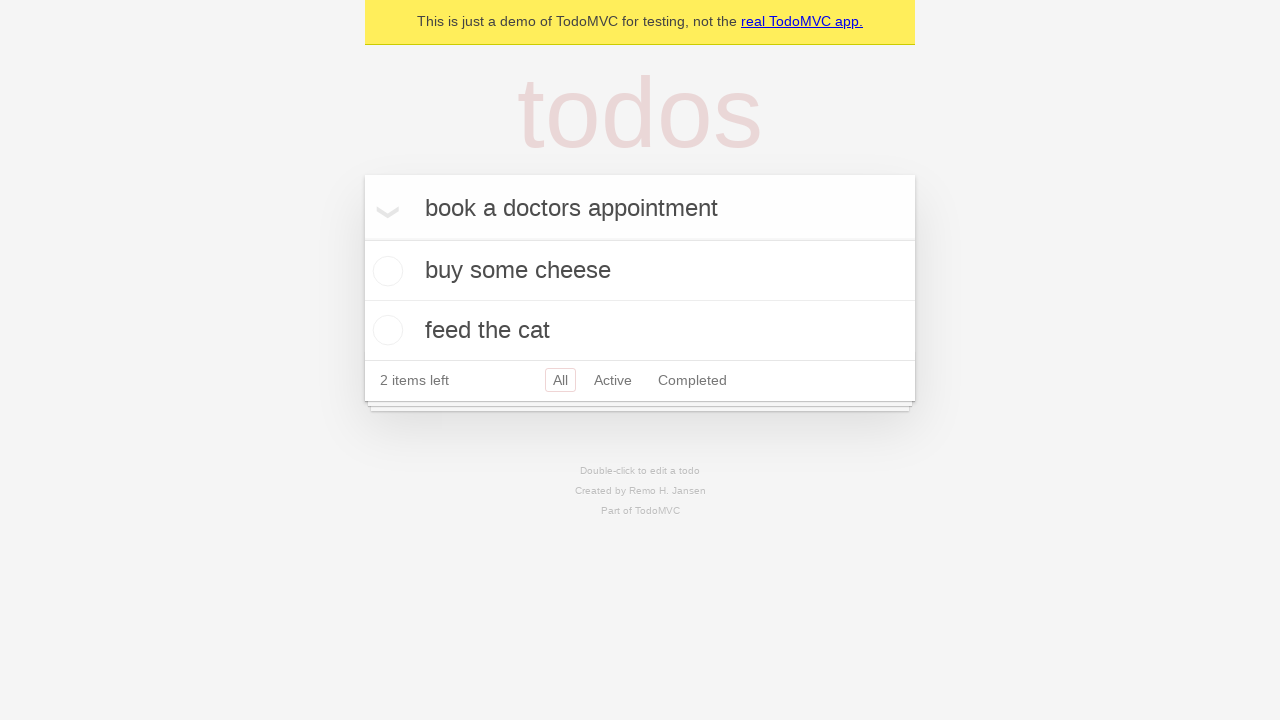

Pressed Enter to add third todo item on internal:attr=[placeholder="What needs to be done?"i]
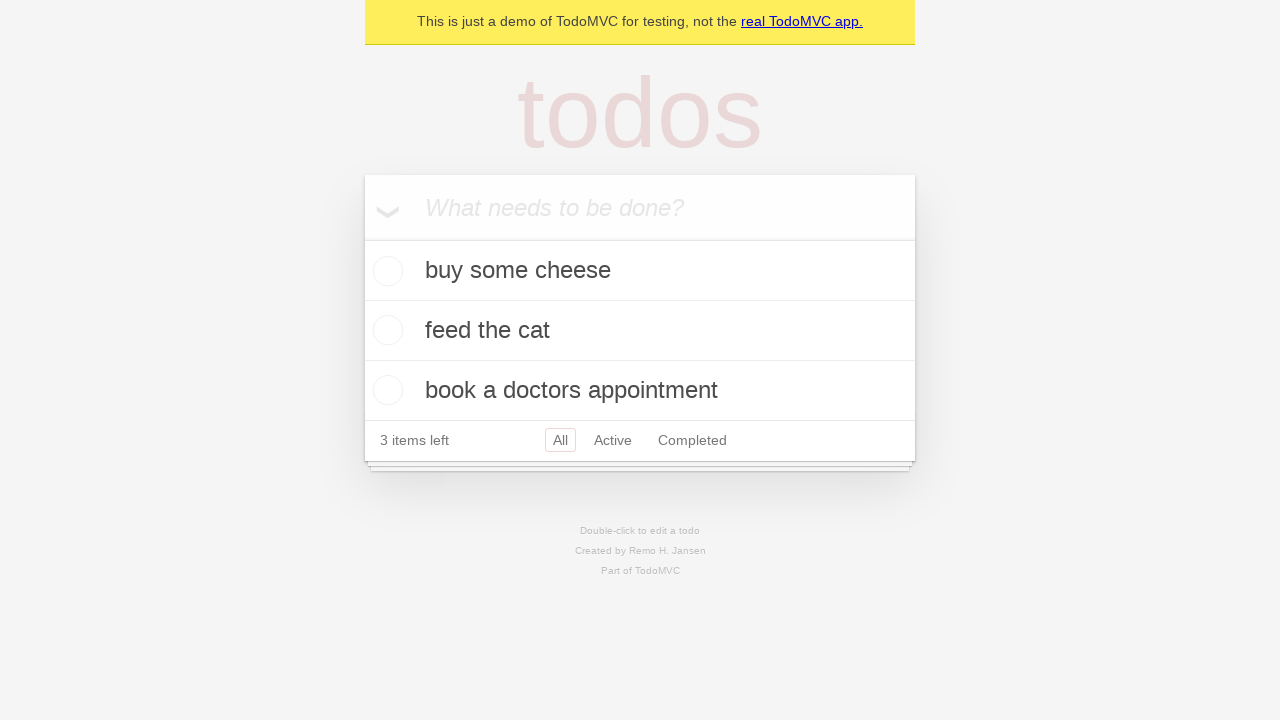

Checked the first todo item to mark it as completed at (385, 271) on .todo-list li .toggle >> nth=0
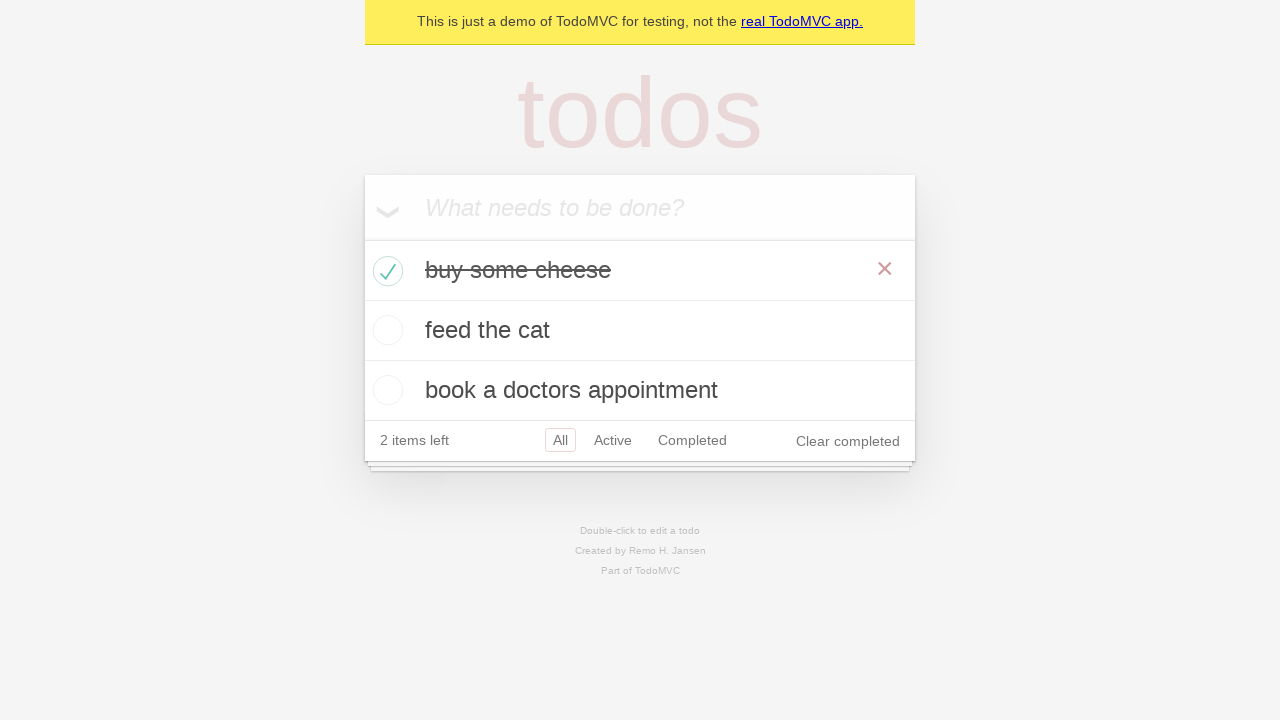

Clear completed button is now visible
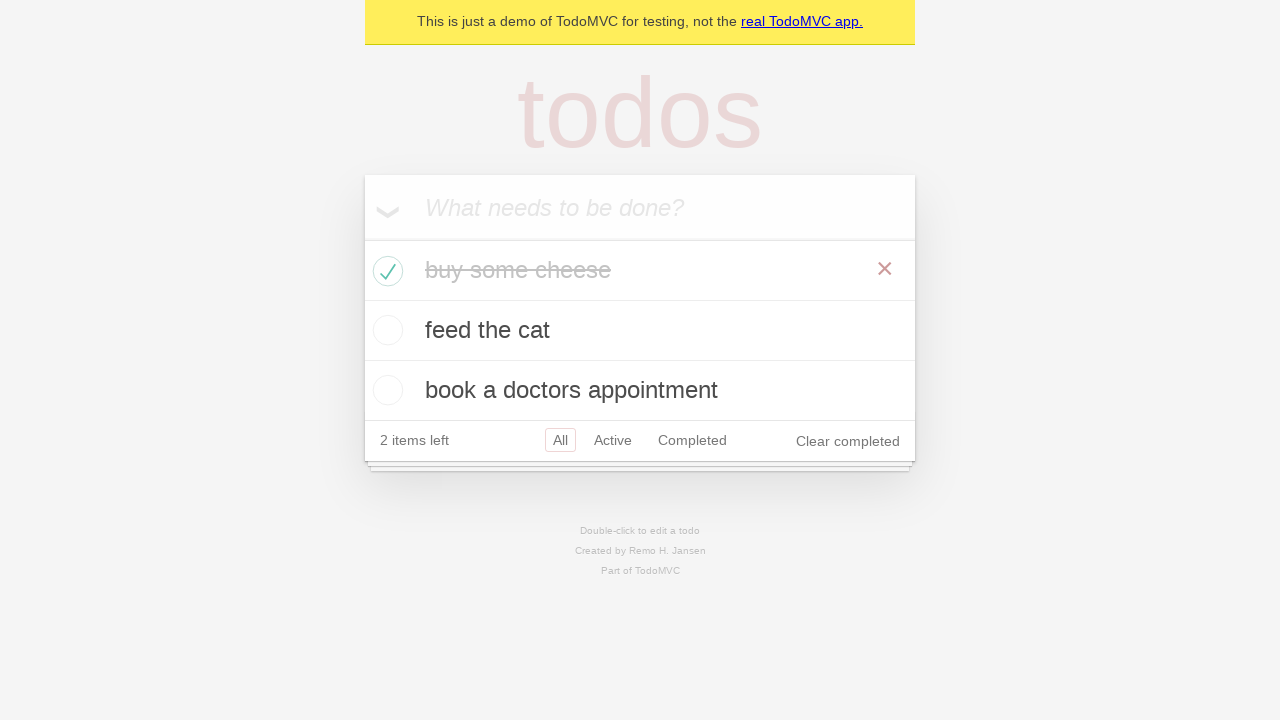

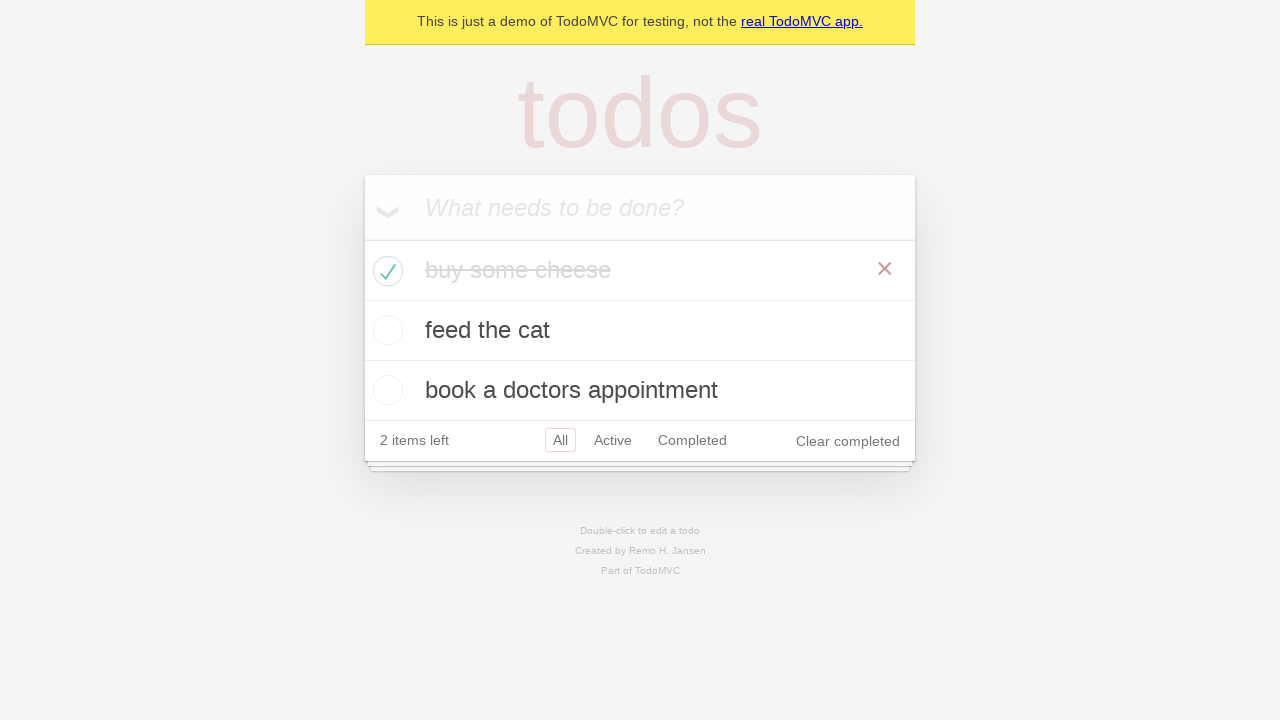